Tests a registration form by filling in first name, last name, and email fields in the first block, submitting the form, and verifying the success message appears.

Starting URL: http://suninjuly.github.io/registration1.html

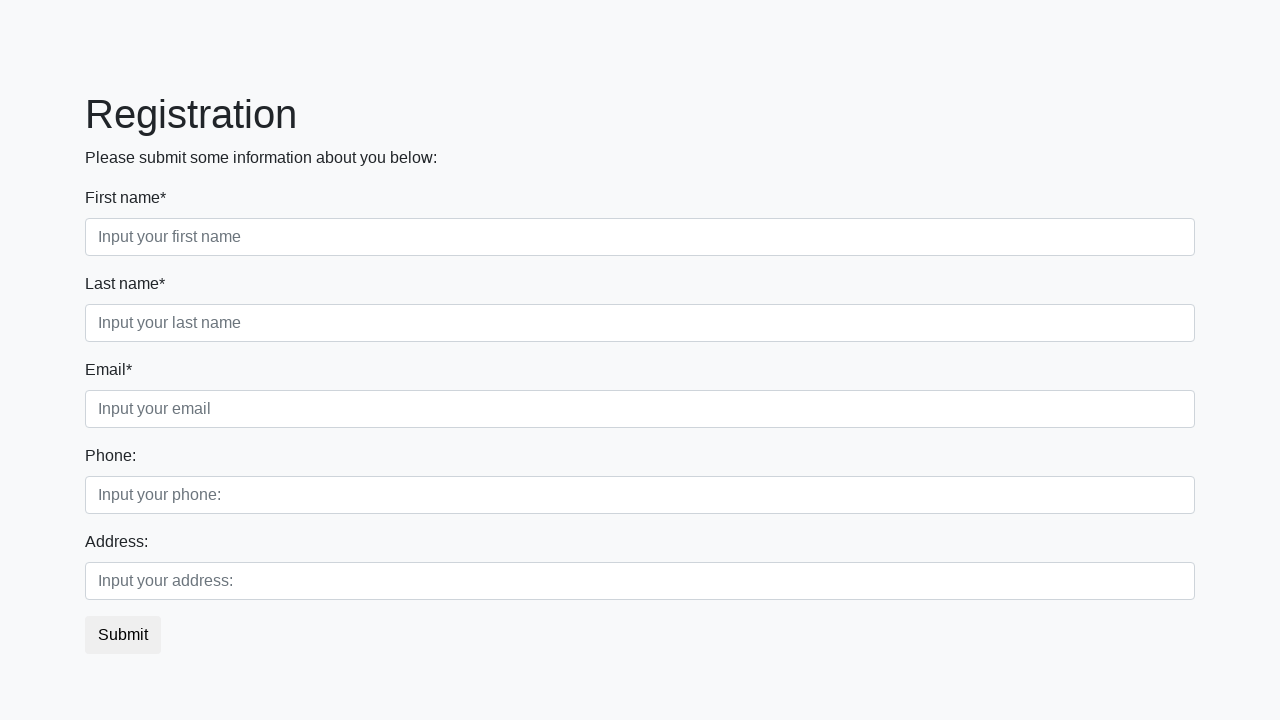

Filled first name field with 'Svyatoslav' on .first_block .first
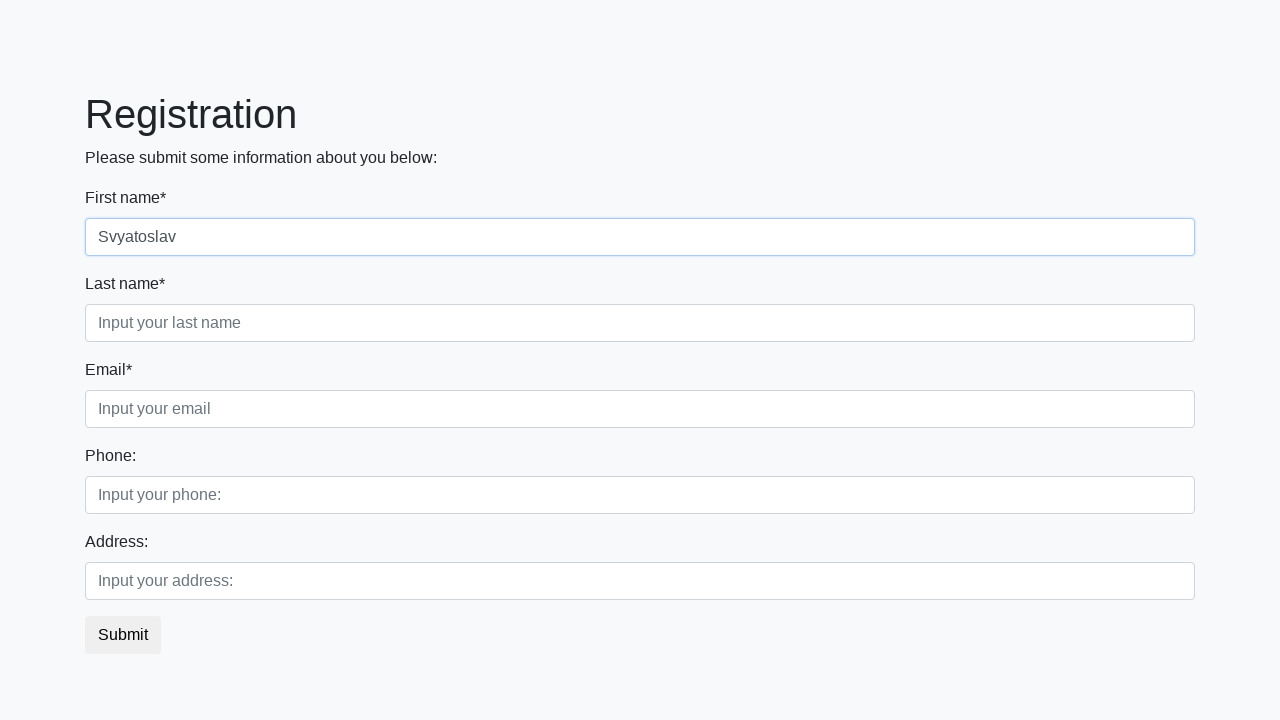

Filled last name field with 'pytochkov' on .first_block .second
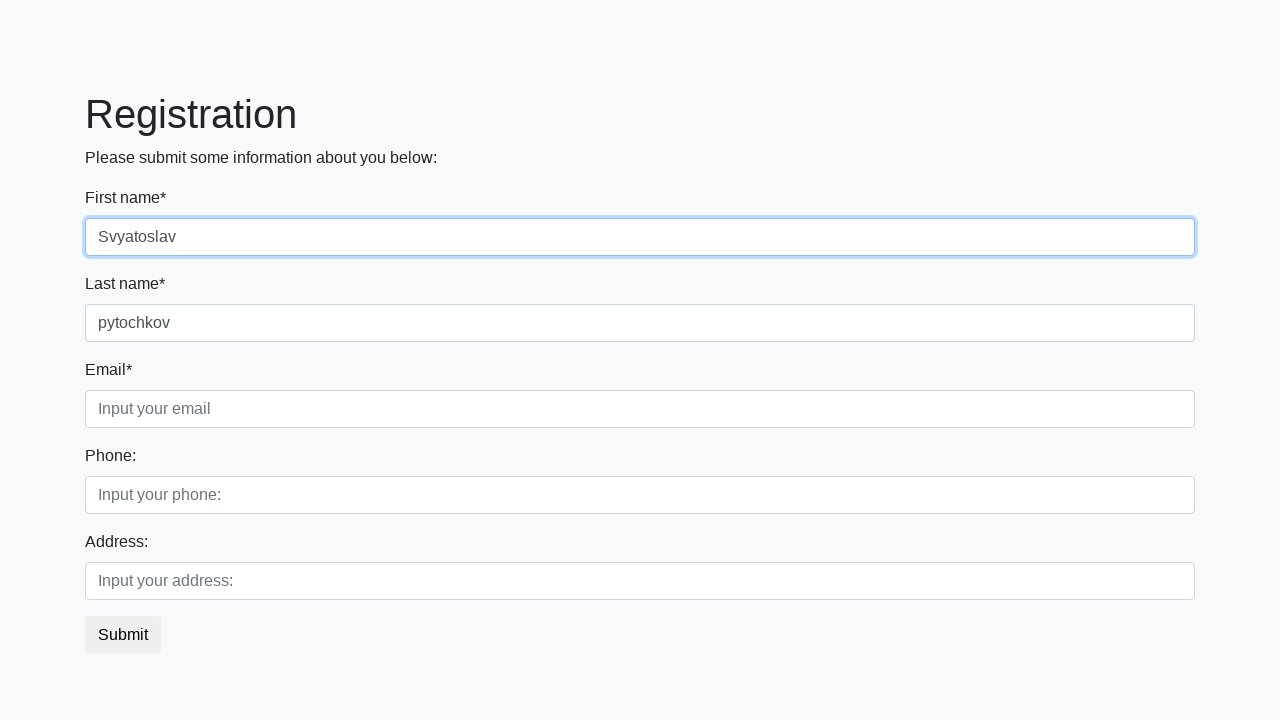

Filled email field with 'simona2022@gmail.com' on .first_block .third
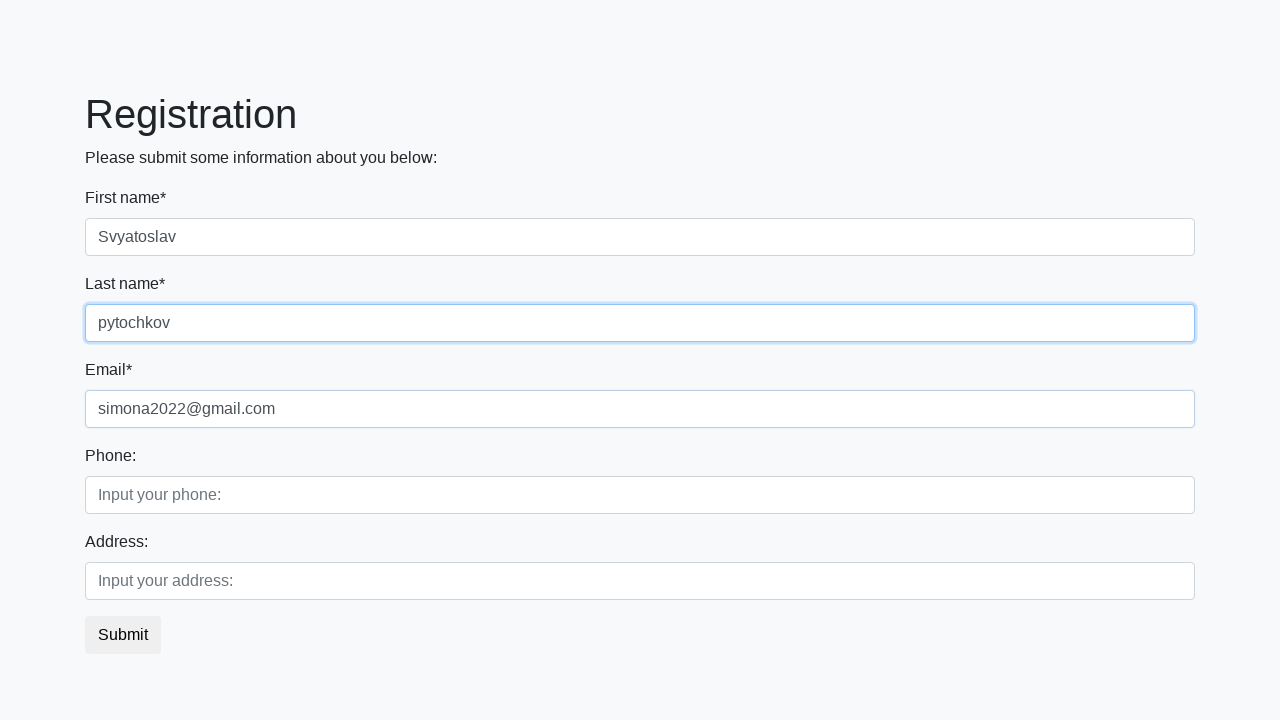

Clicked submit button at (123, 635) on button.btn
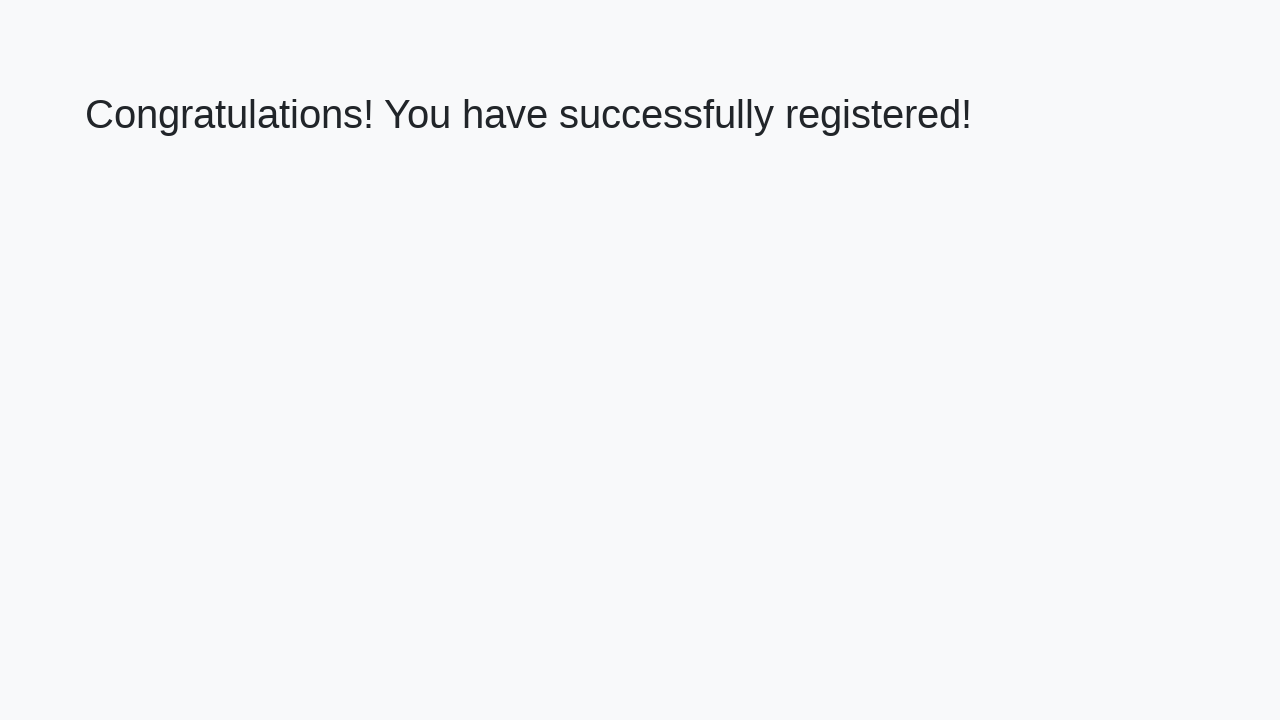

Success message loaded
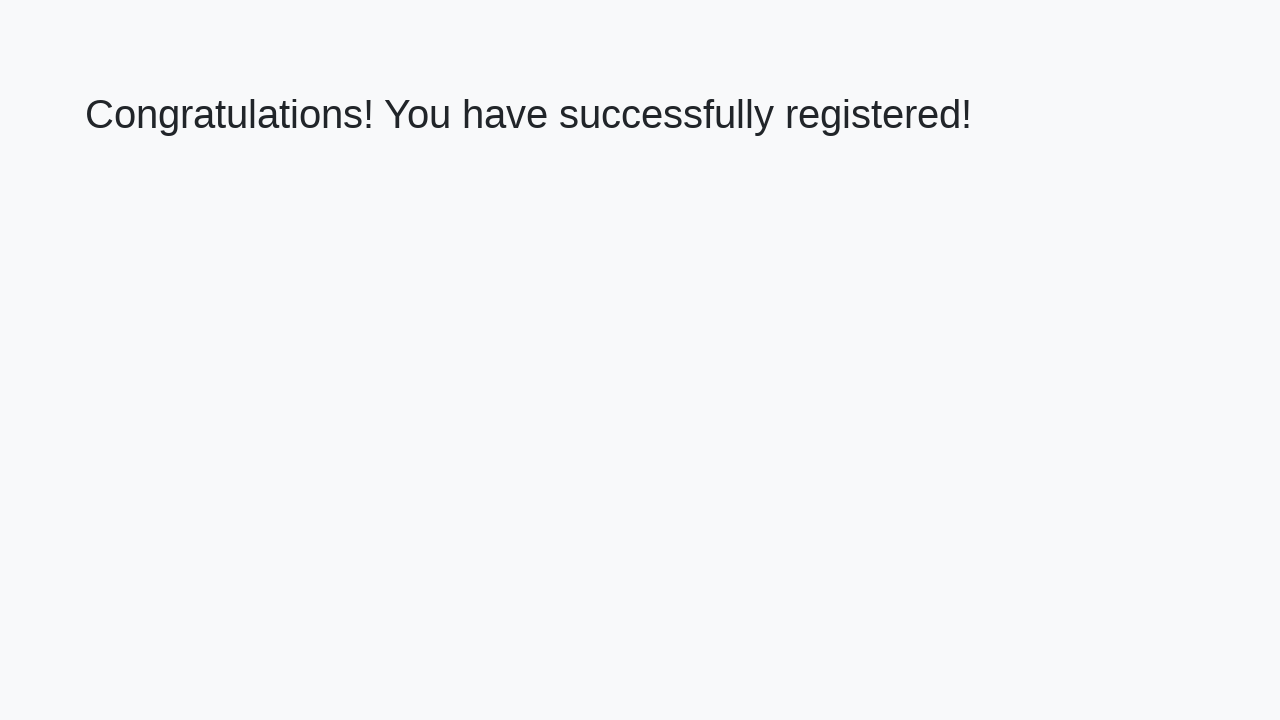

Retrieved success message text
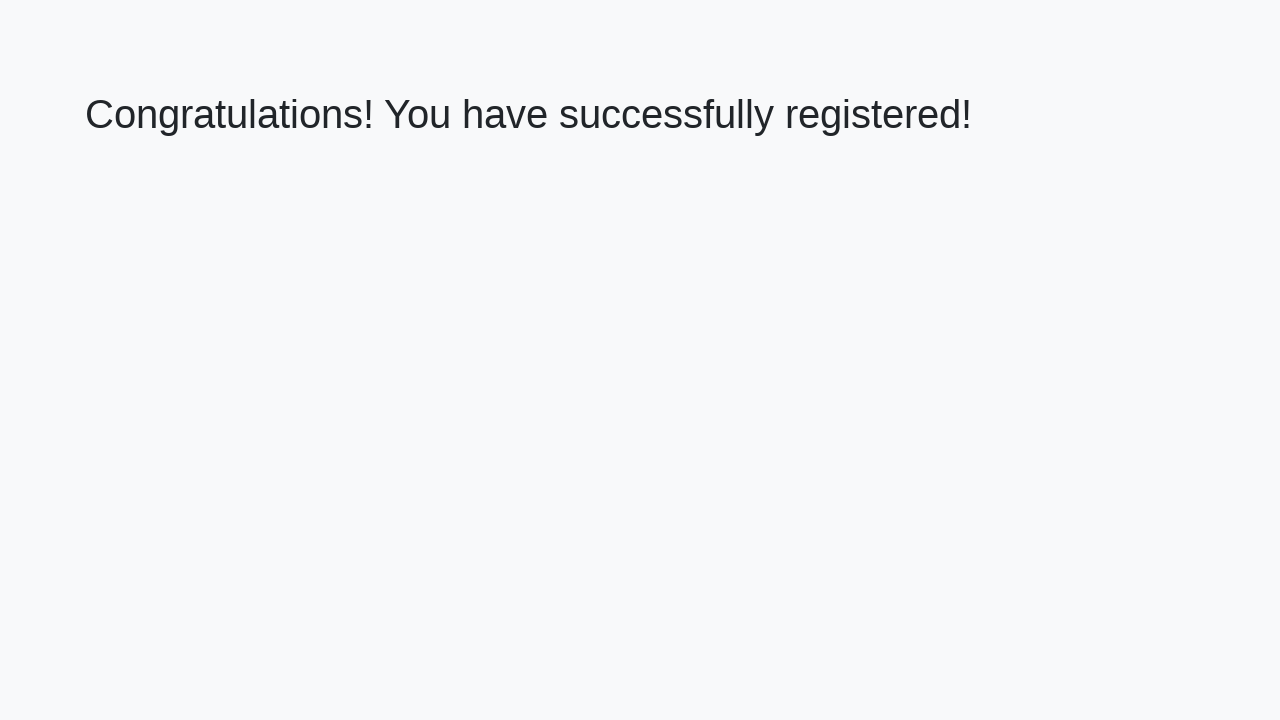

Verified success message: 'Congratulations! You have successfully registered!'
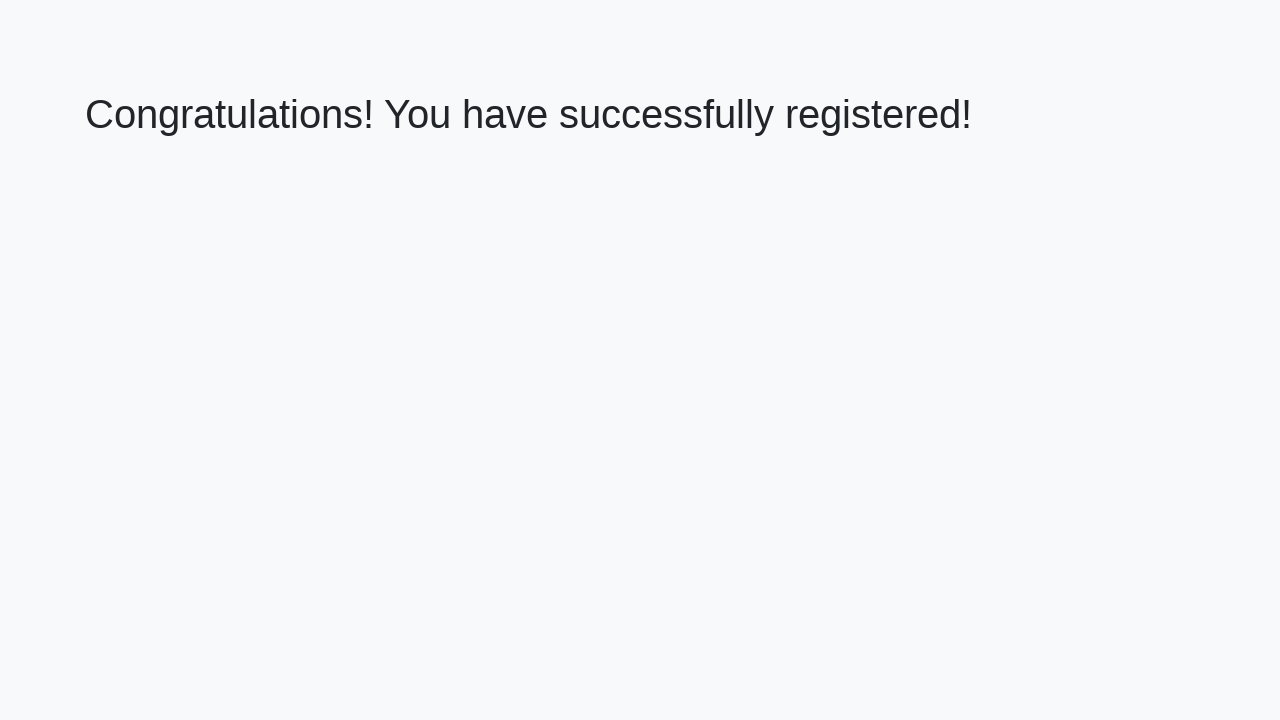

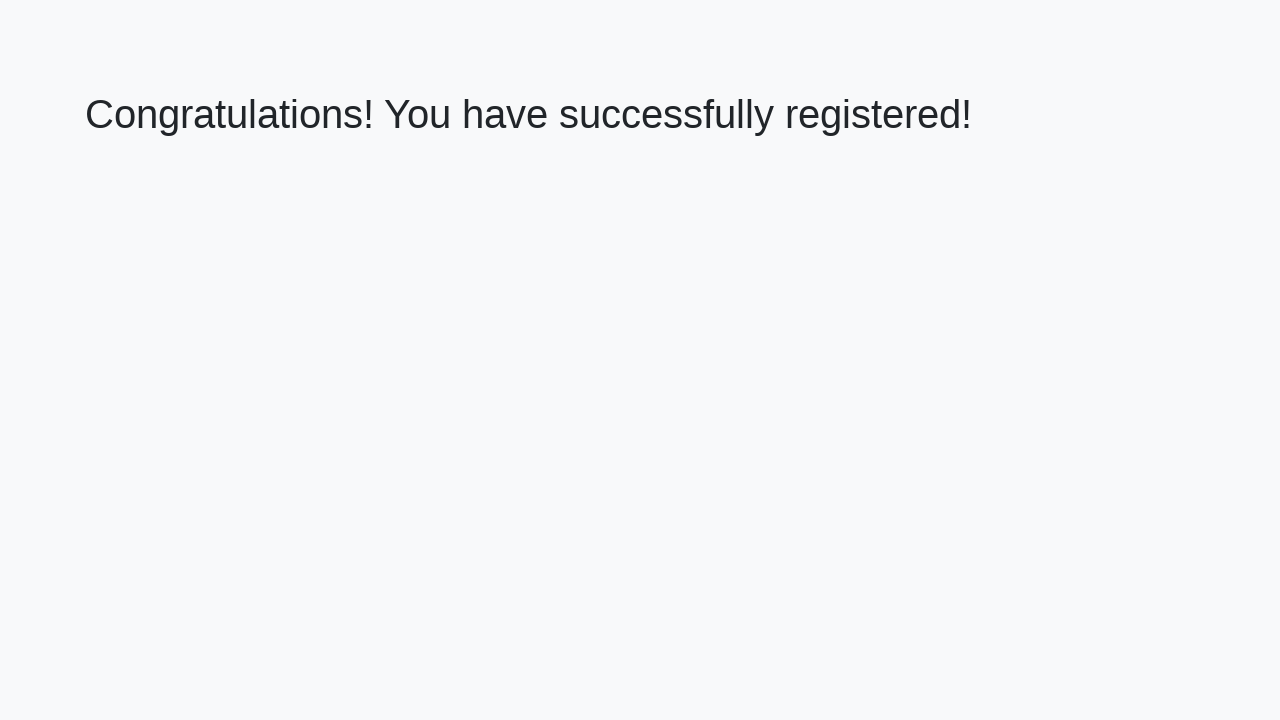